Navigates to the Ludus main UI page and performs a page refresh to ensure the page loads correctly.

Starting URL: https://ludus.rybners.dk/ui/main

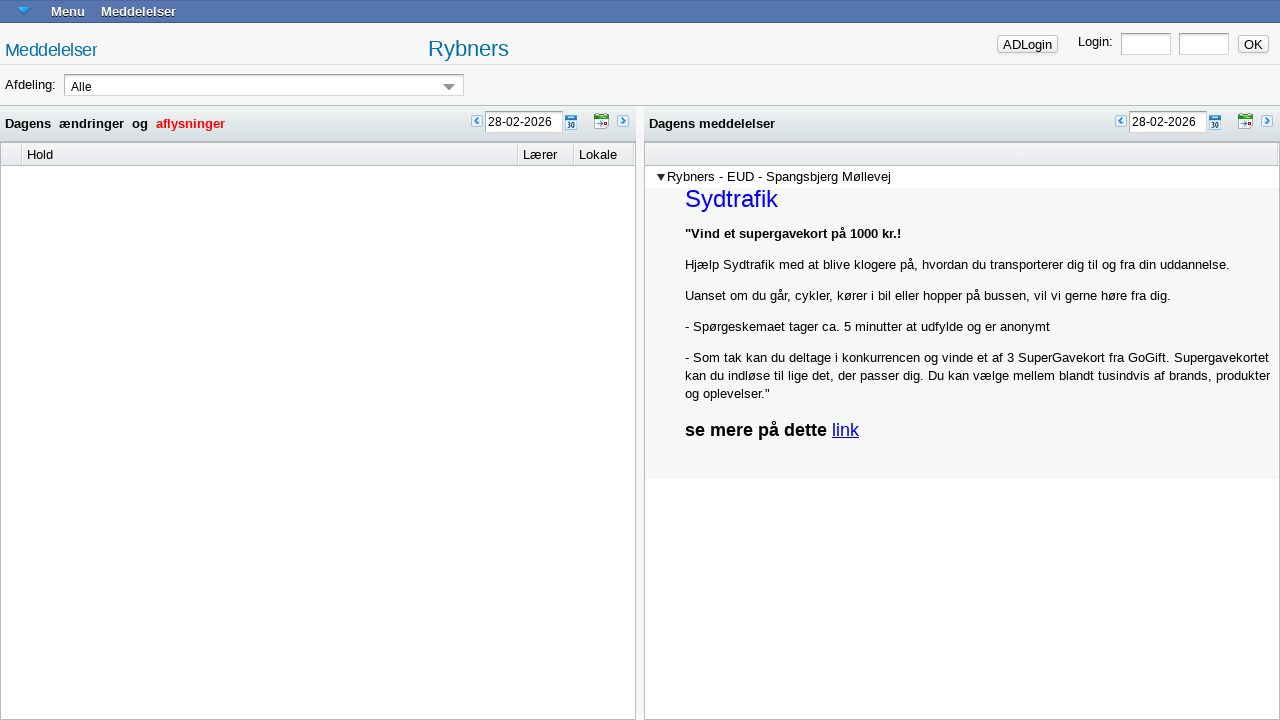

Reloaded the Ludus main UI page to ensure it loads correctly
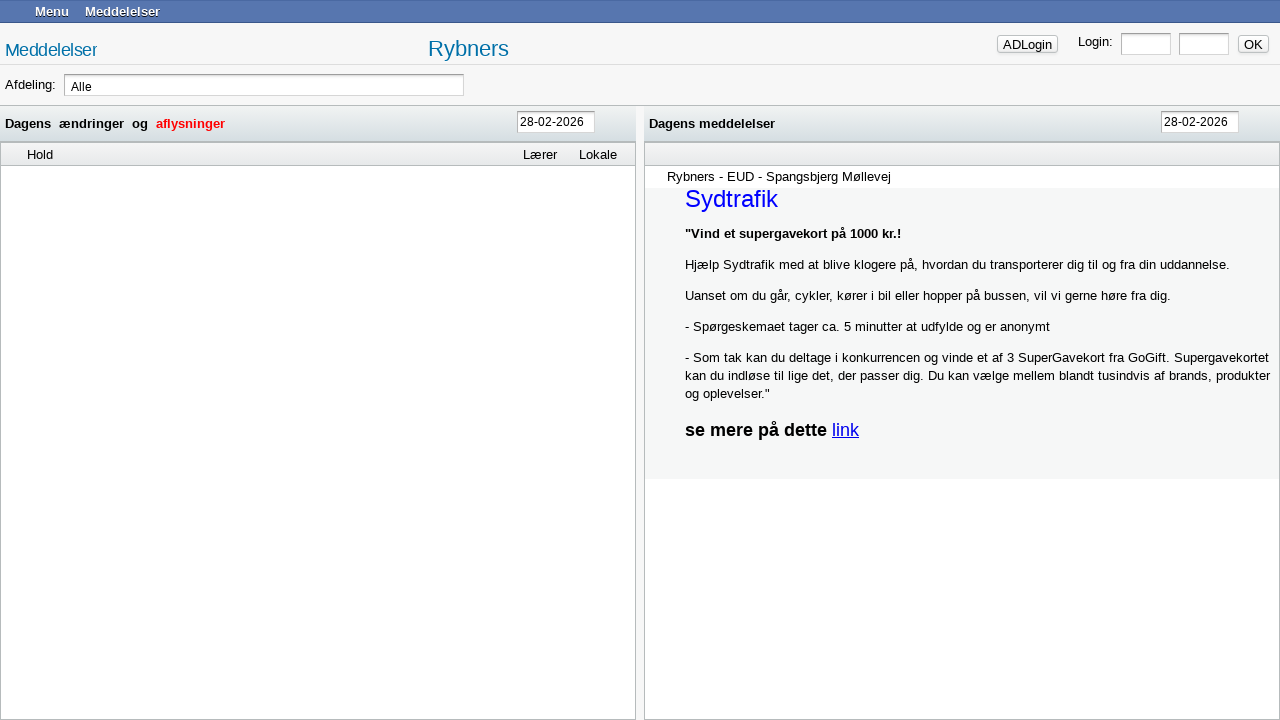

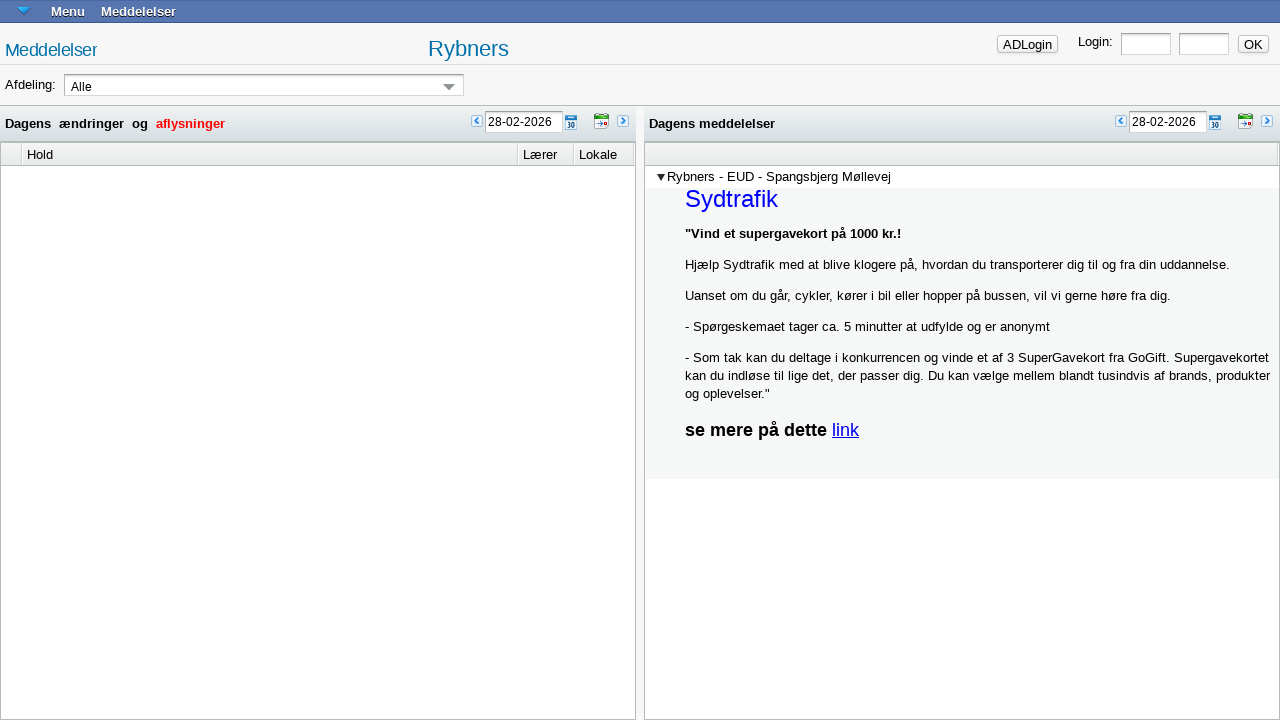